Tests right-click context menu functionality on a specific element

Starting URL: https://swisnl.github.io/jQuery-contextMenu/demo.html

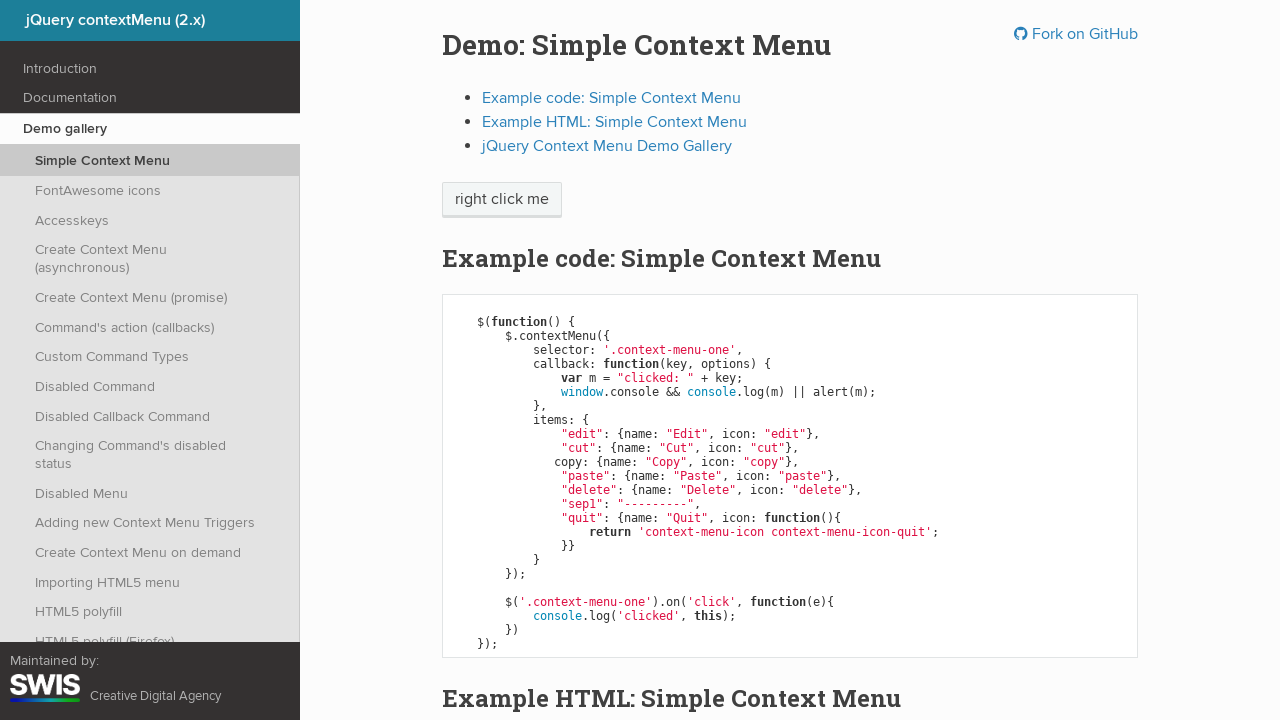

Located target element for right-click context menu
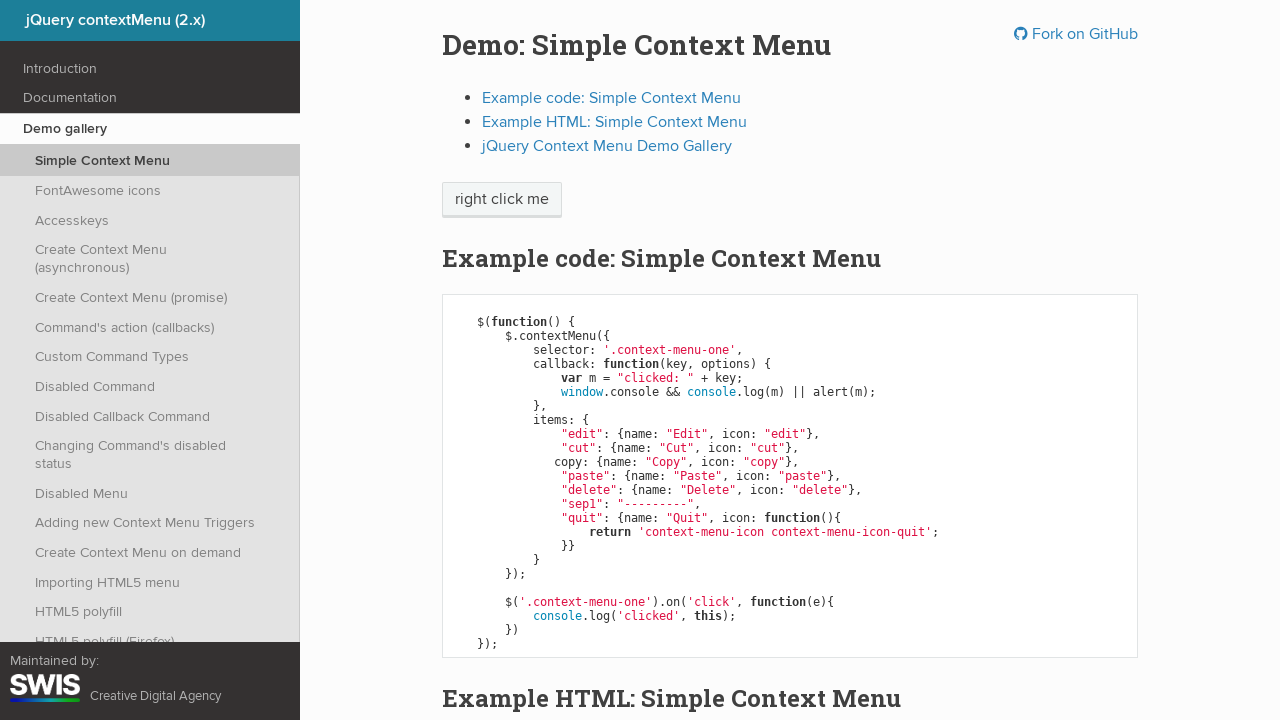

Right-clicked on target element to open context menu at (502, 200) on xpath=/html/body/div/section/div/div/div/p/span
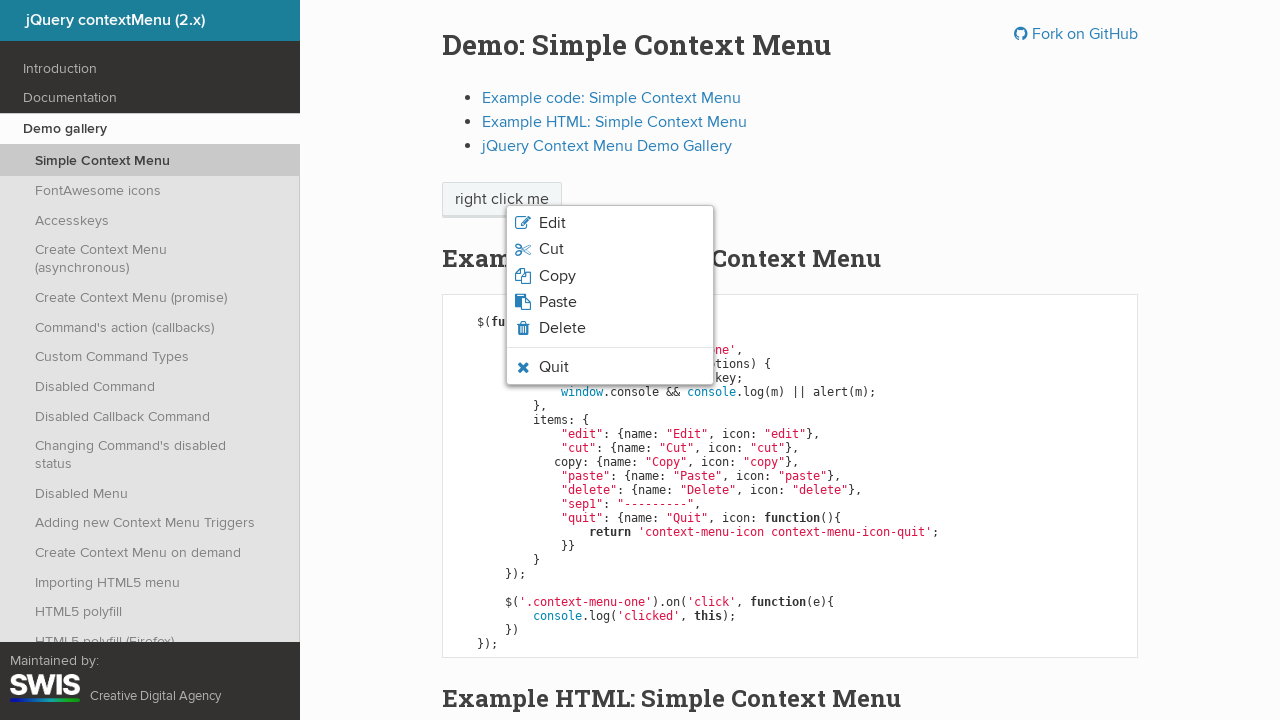

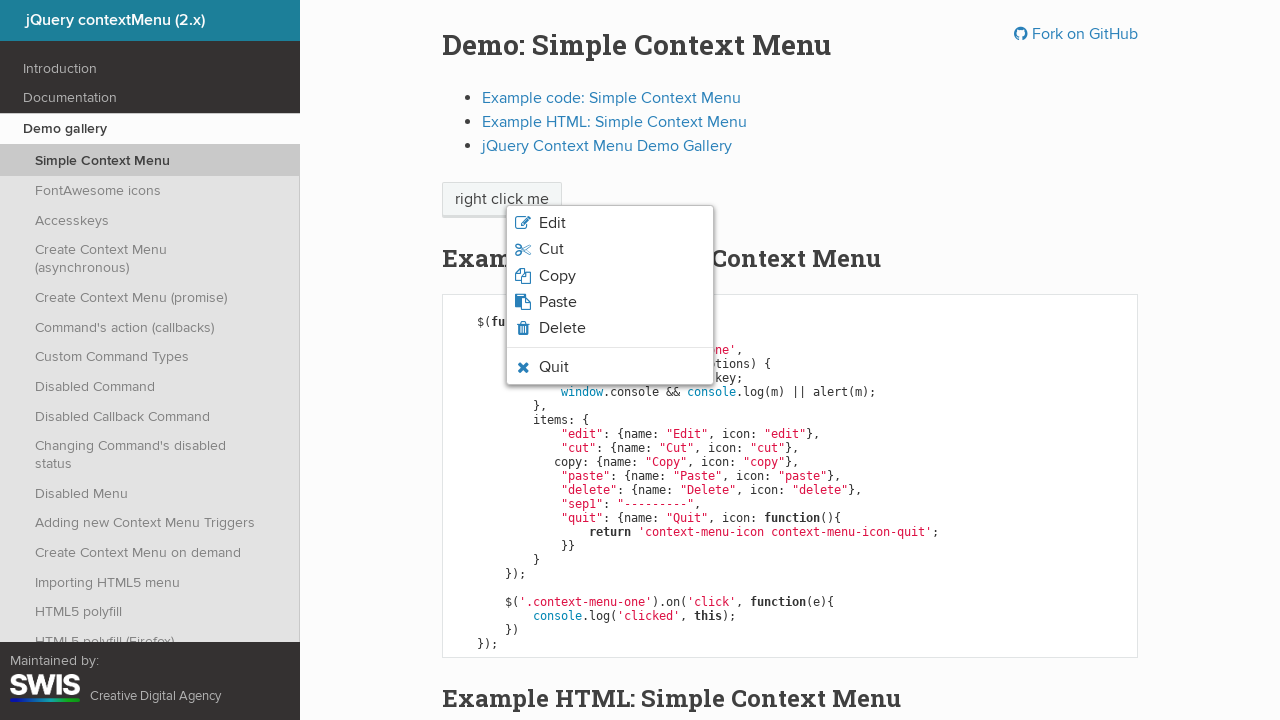